Tests scrolling functionality by scrolling to the bottom of a complicated page

Starting URL: https://ultimateqa.com/complicated-page/

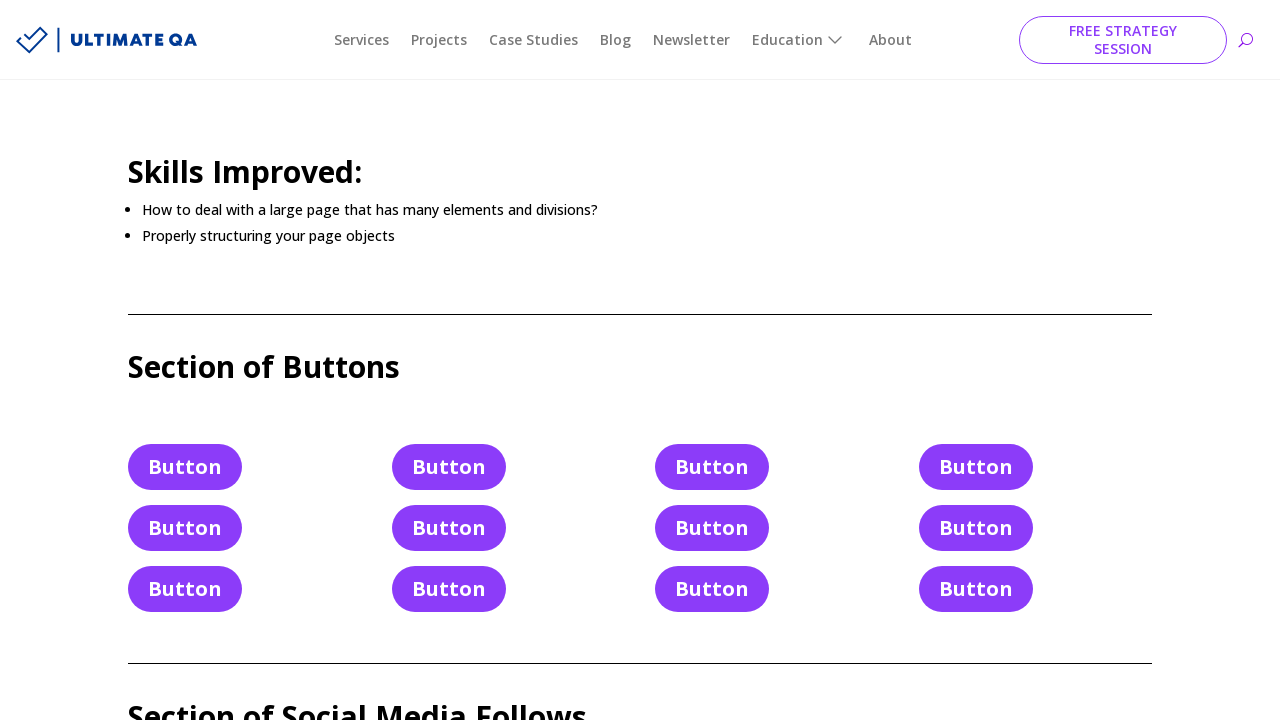

Scrolled to the bottom of the complicated page
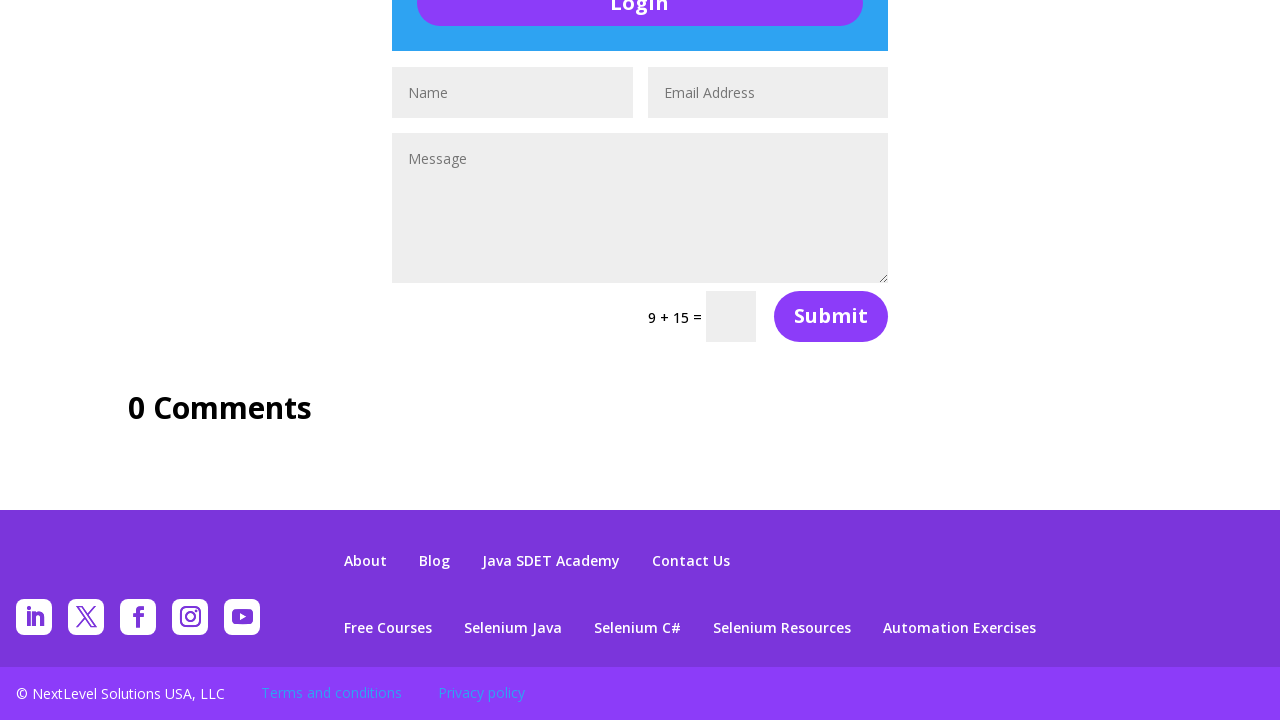

Waited 1000ms for scroll animation to complete
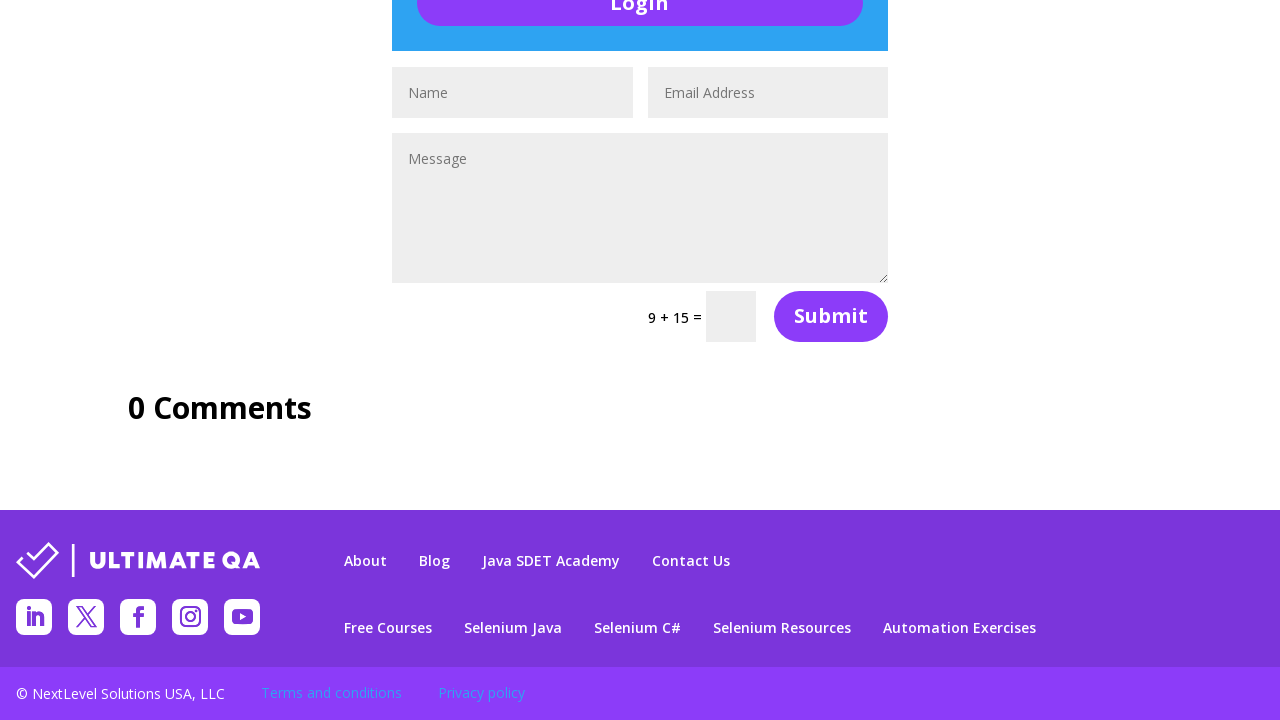

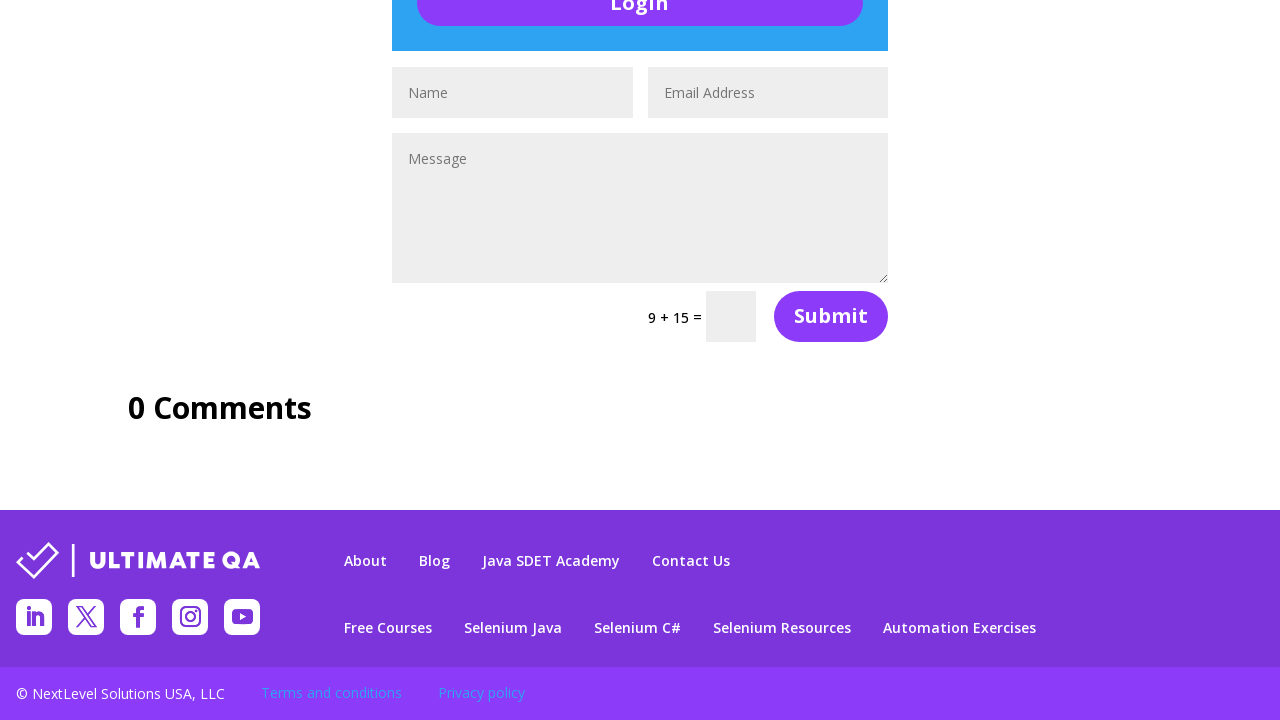